Tests clicking the cow button on the practice automation site and verifies the demo text updates

Starting URL: https://practice-automation.com/click-events/

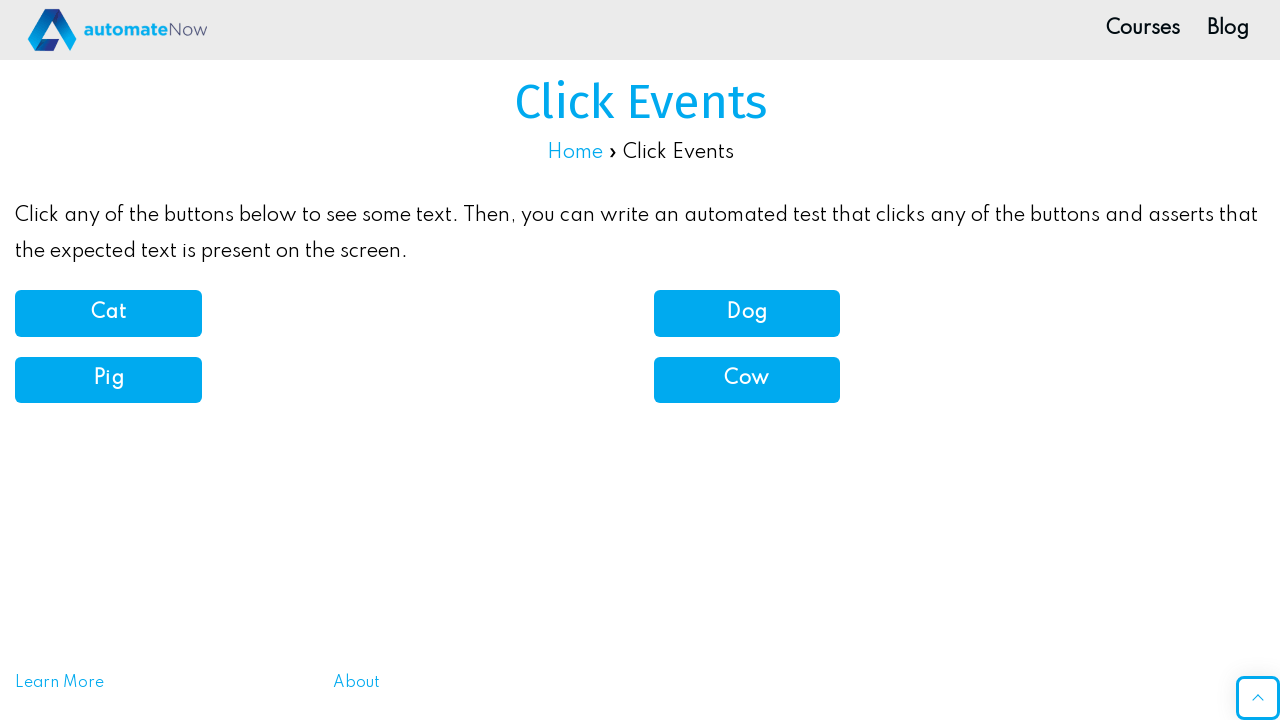

Navigated to practice automation click events page
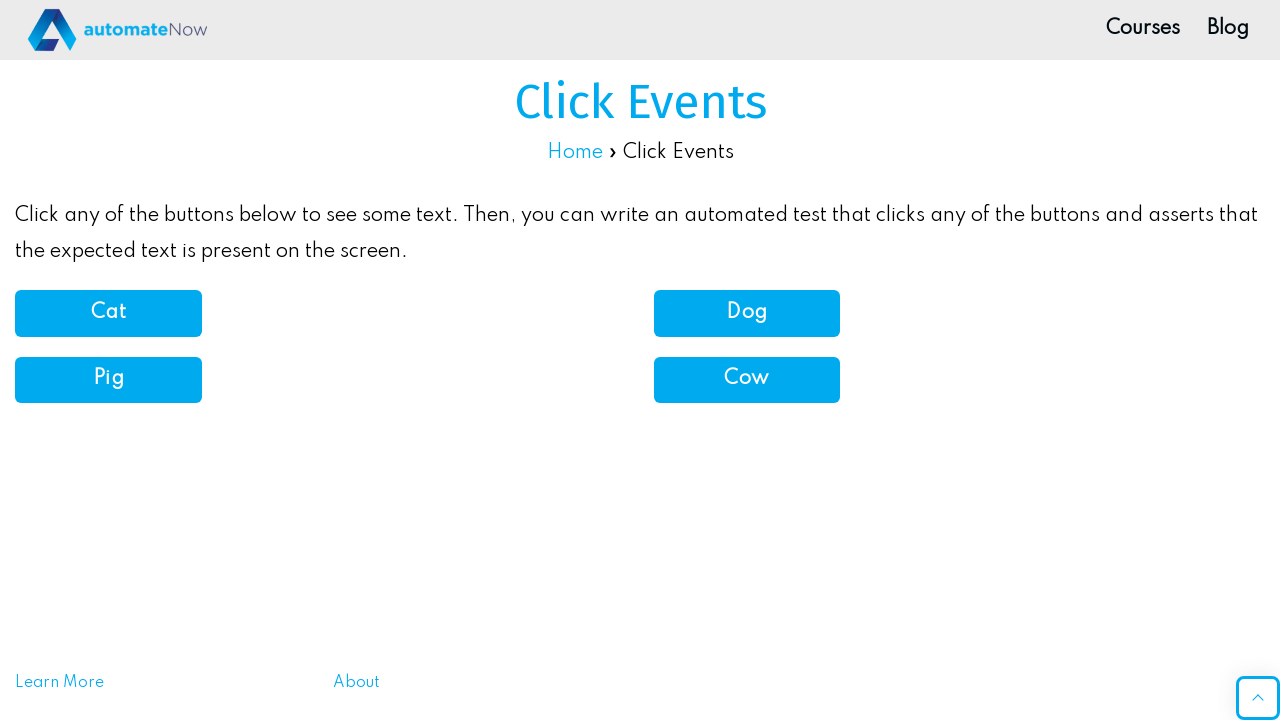

Clicked the cow button at (747, 380) on button[onclick='cowSound()']
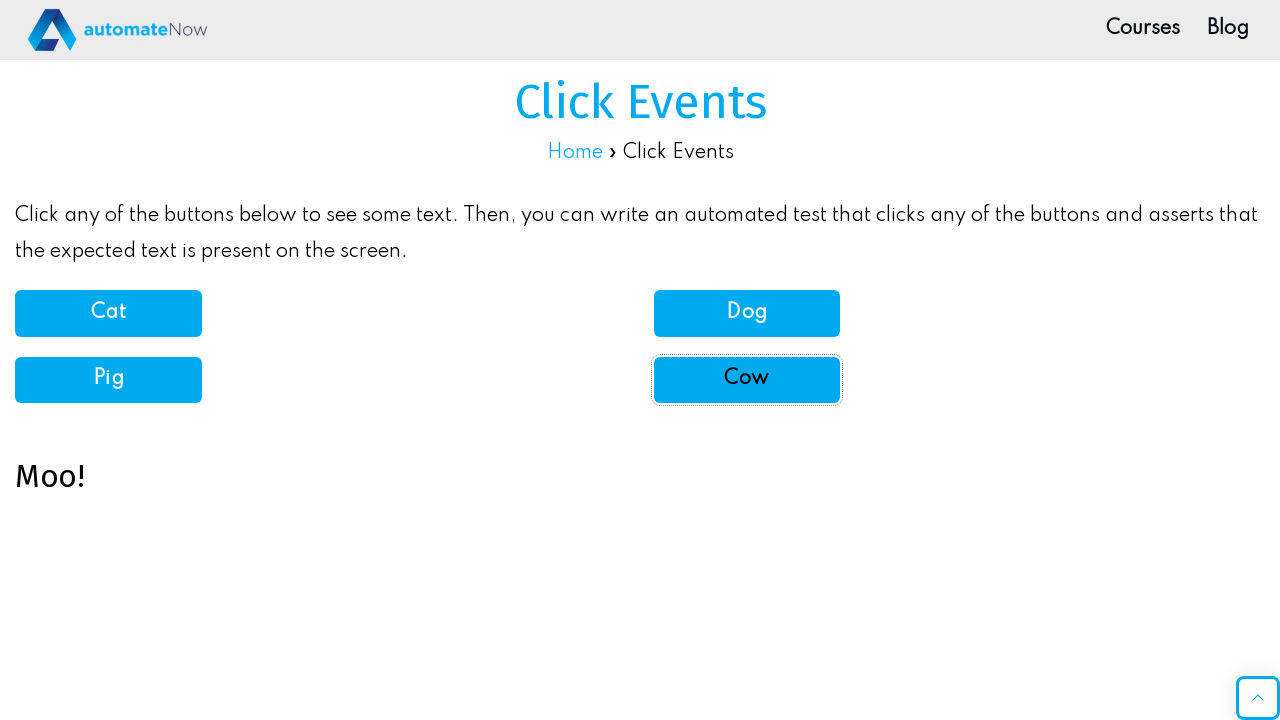

Demo text element loaded and is visible
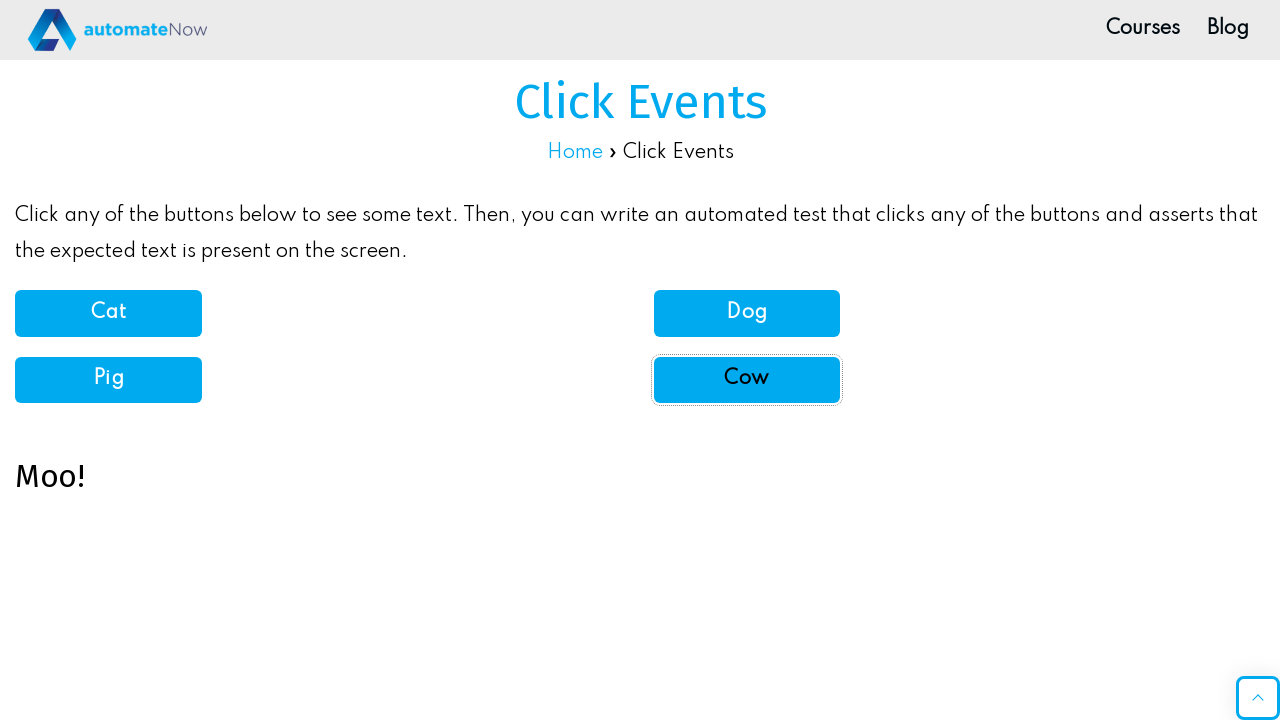

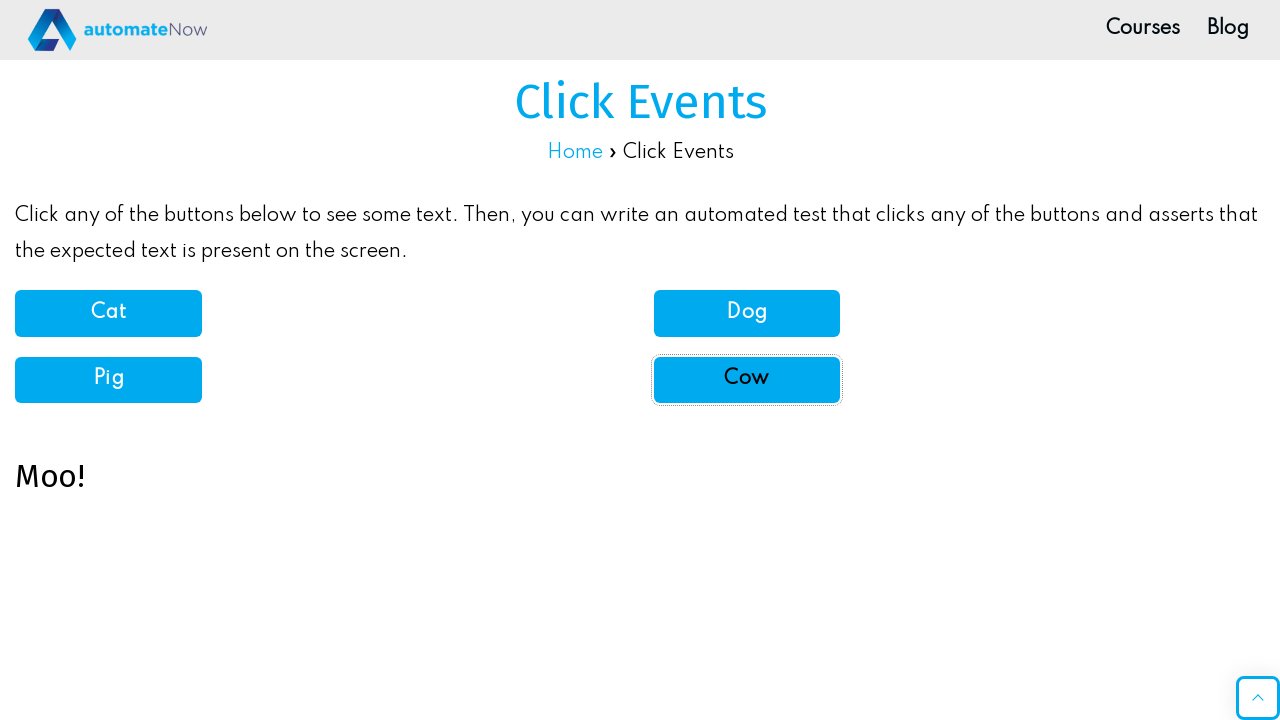